Tests standard dropdown selection by selecting currency options using value, text, and index methods

Starting URL: https://rahulshettyacademy.com/dropdownsPractise/

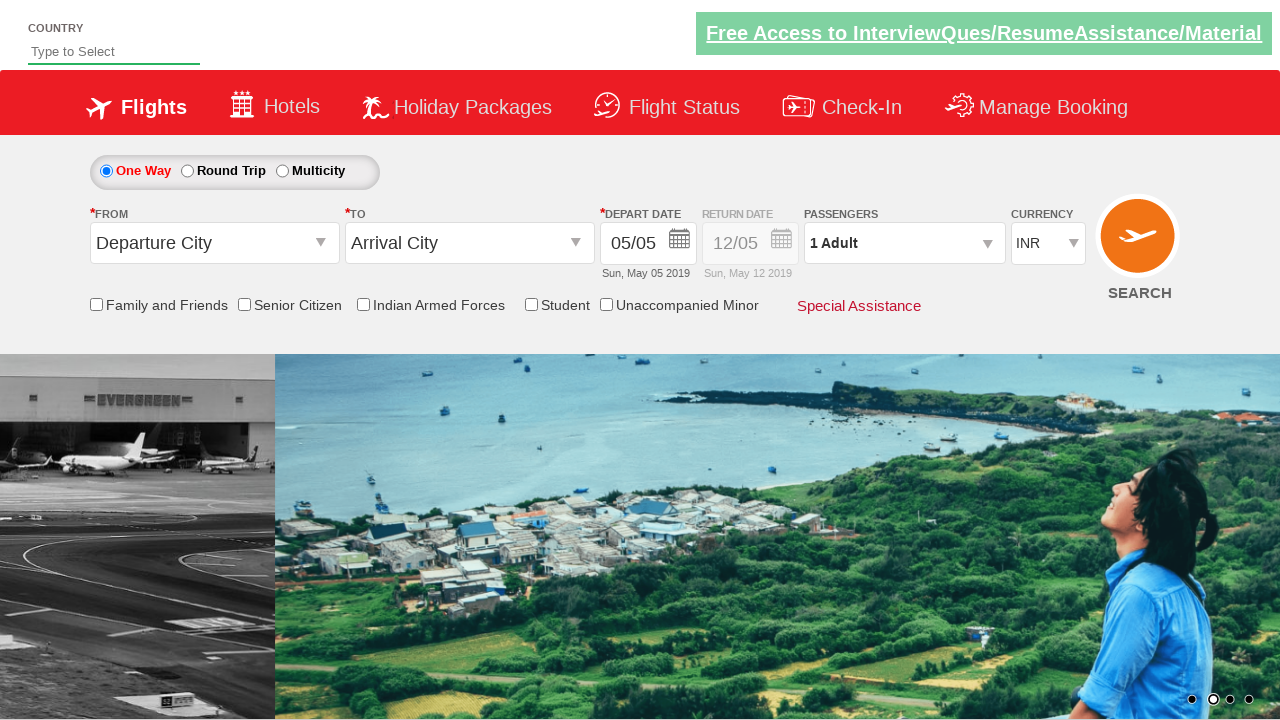

Navigated to dropdowns practice page
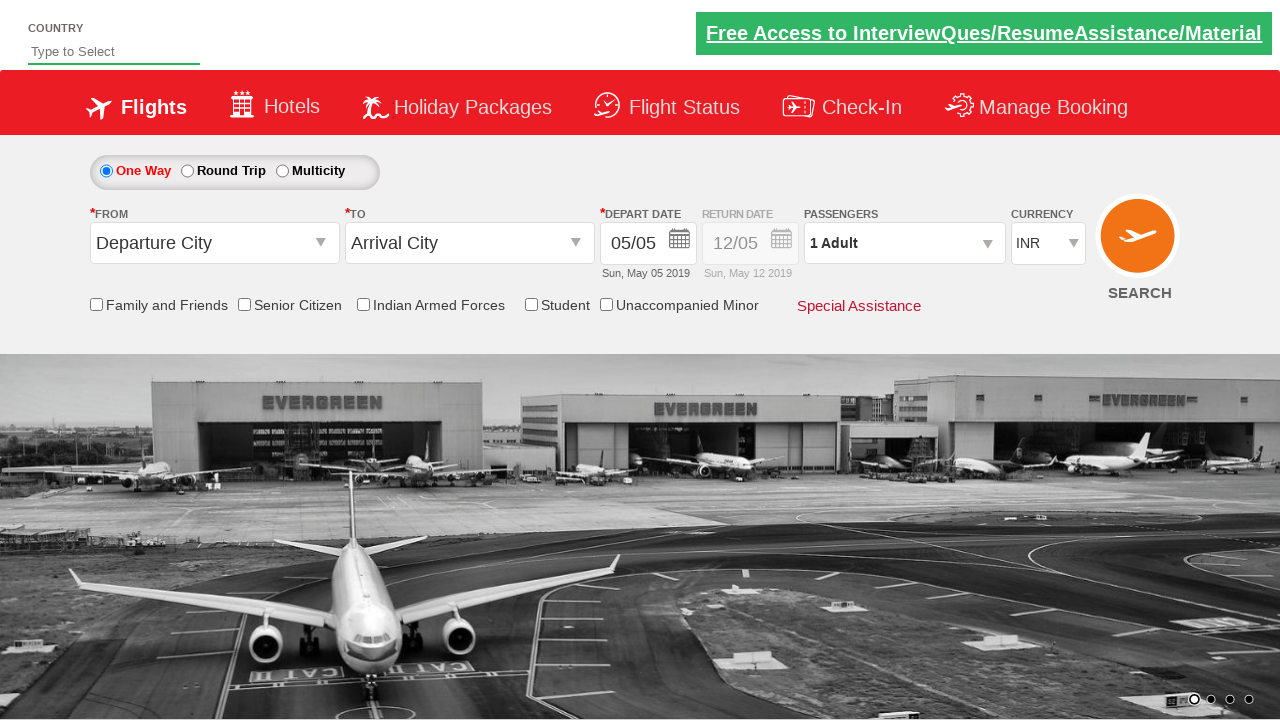

Selected USD currency by value on #ctl00_mainContent_DropDownListCurrency
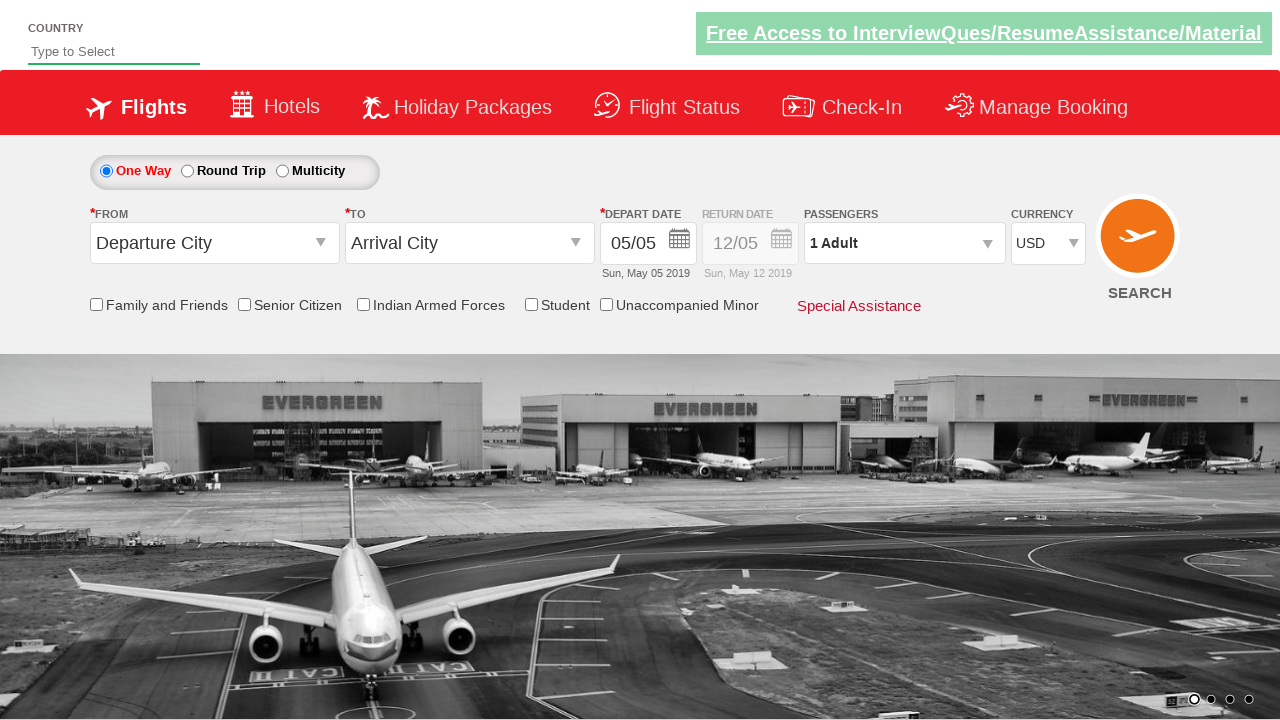

Selected AED currency by label on #ctl00_mainContent_DropDownListCurrency
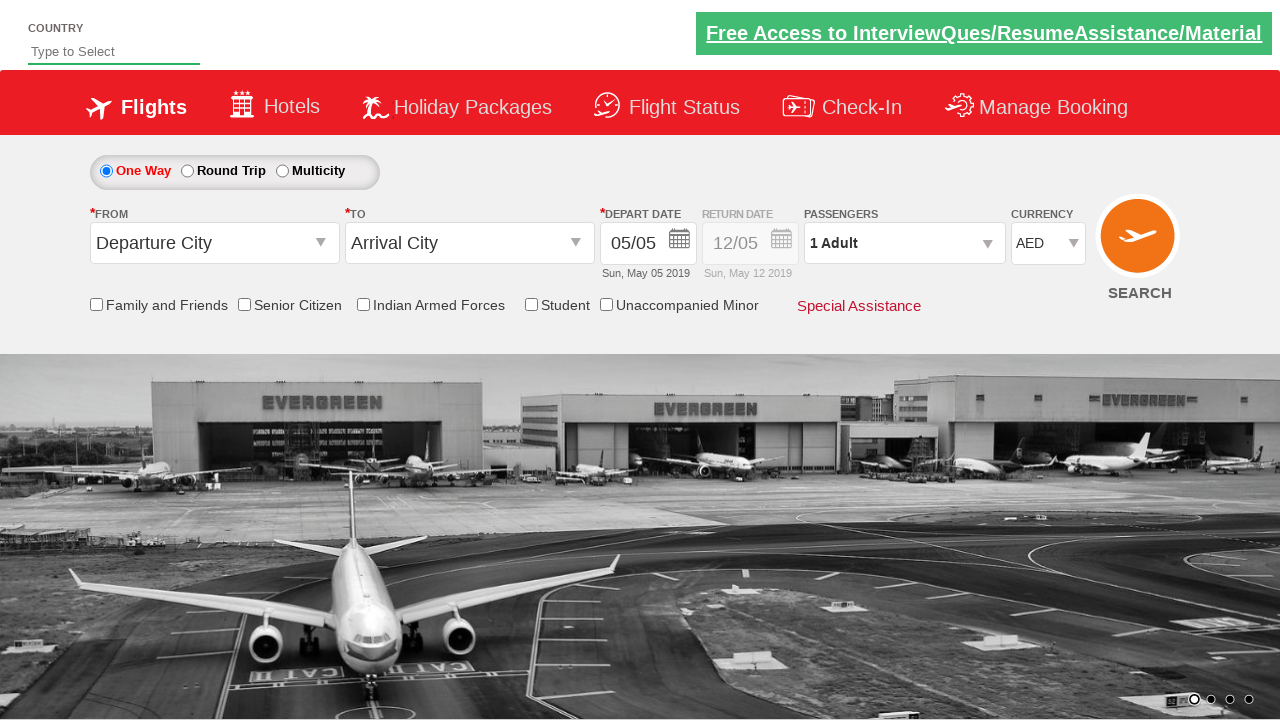

Selected currency at index 1 on #ctl00_mainContent_DropDownListCurrency
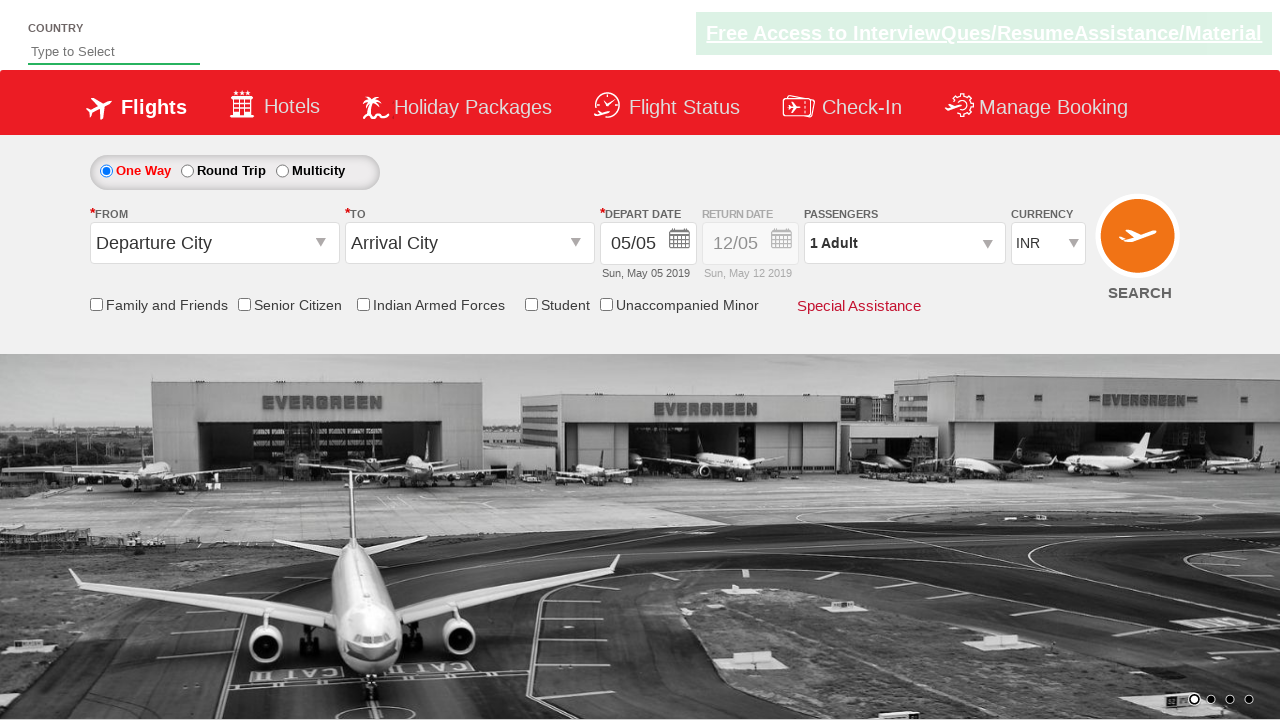

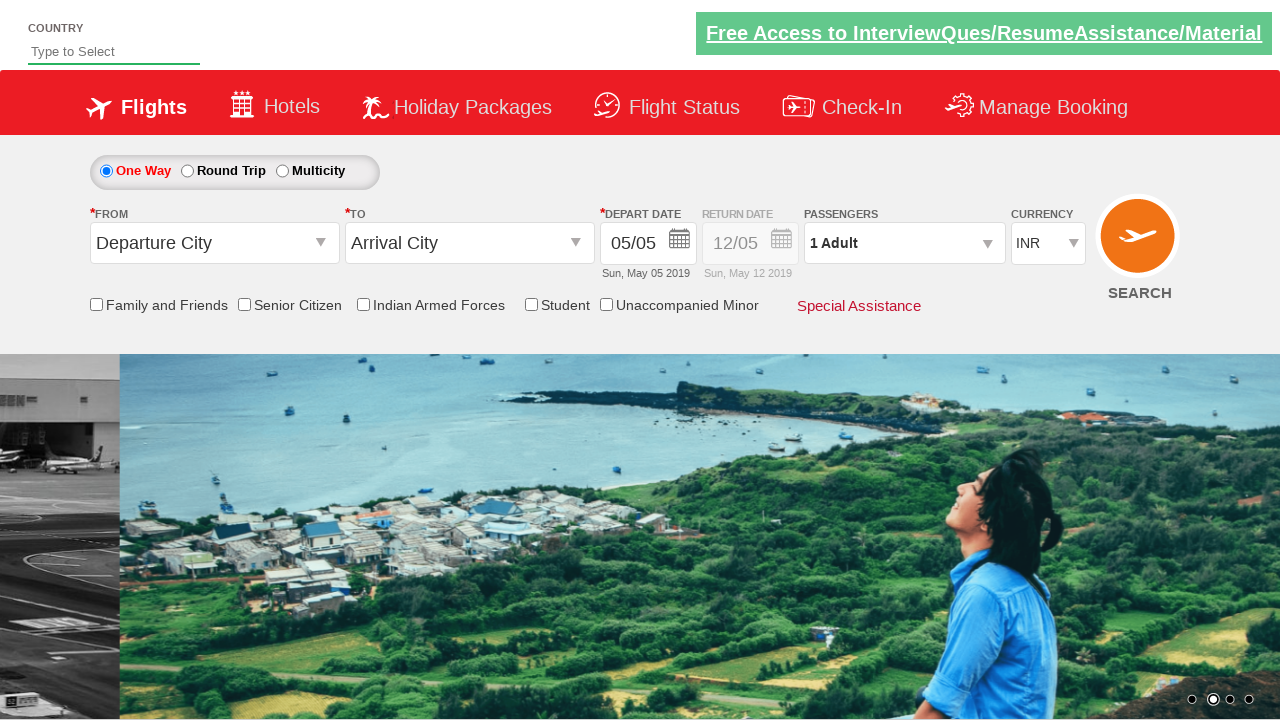